Performs click-and-hold, move to target, then release mouse button

Starting URL: https://crossbrowsertesting.github.io/drag-and-drop

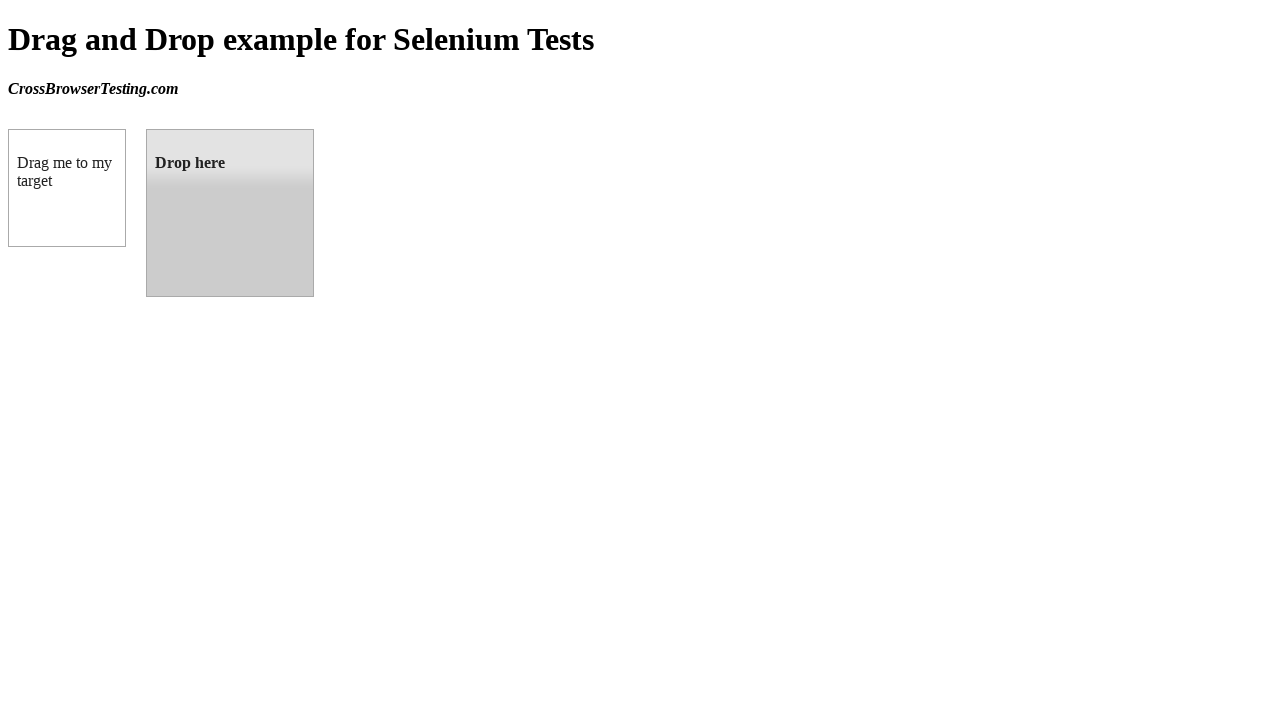

Located source draggable element
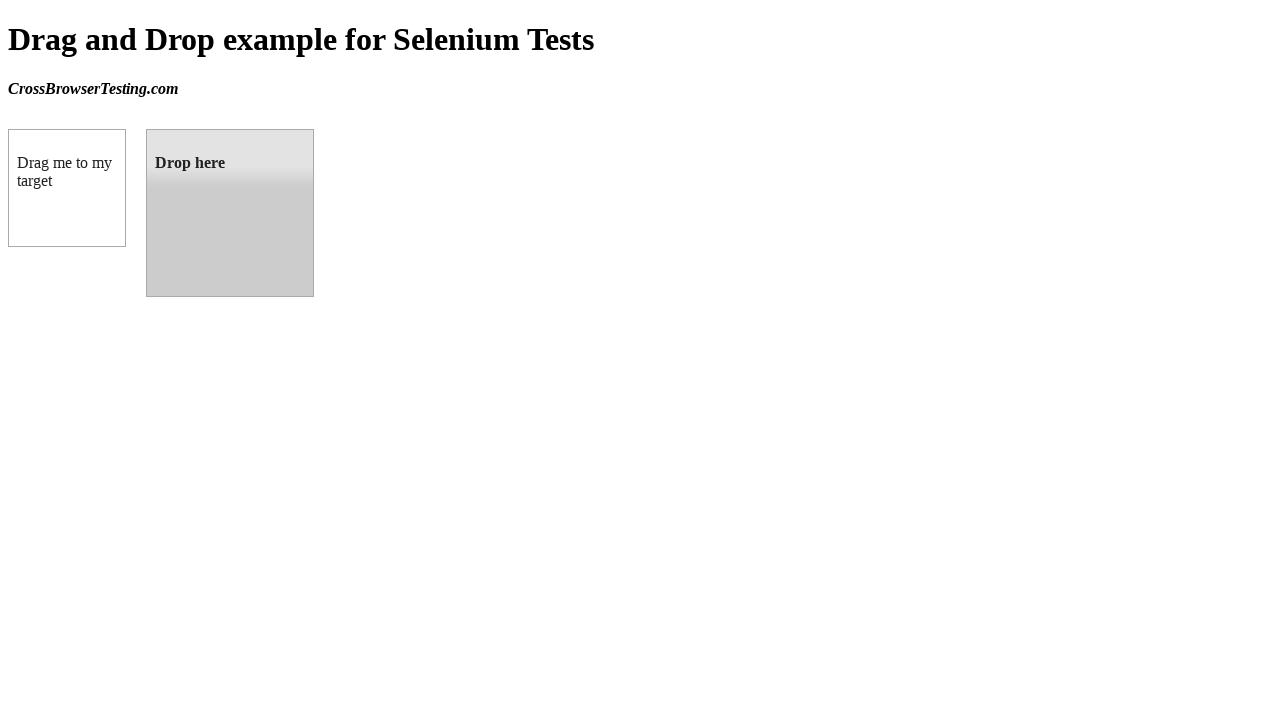

Located target droppable element
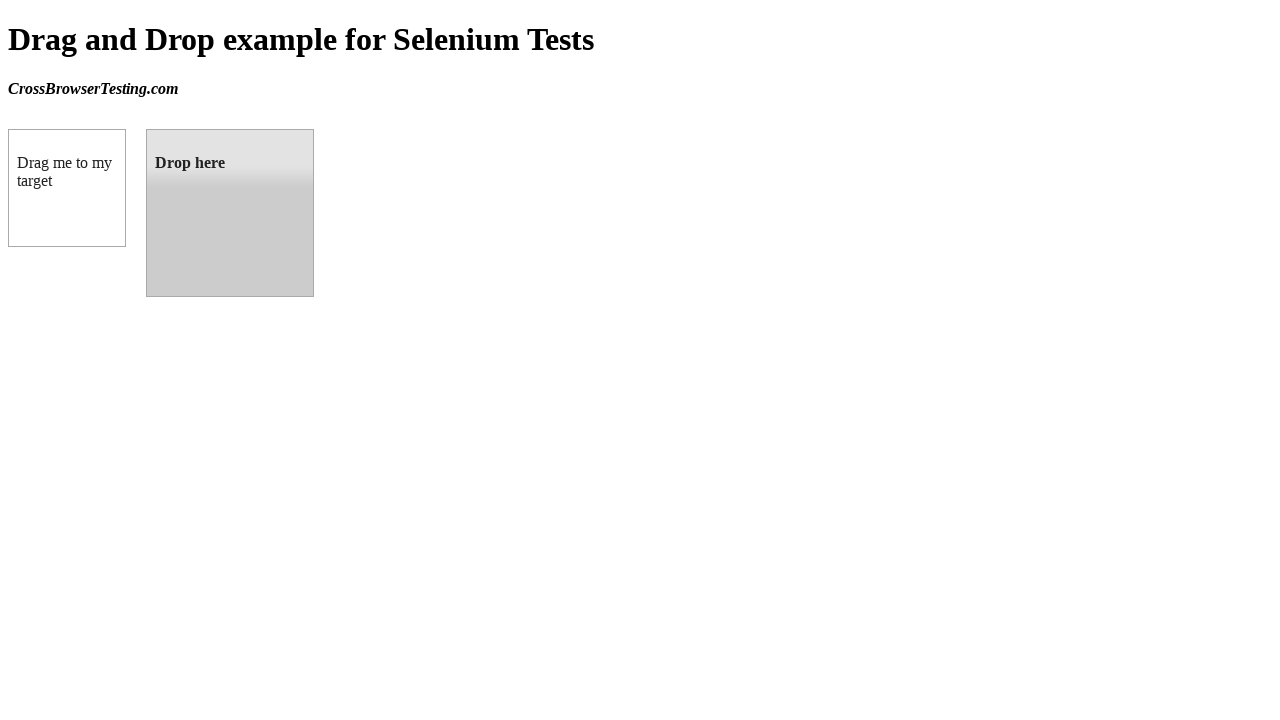

Retrieved source element bounding box
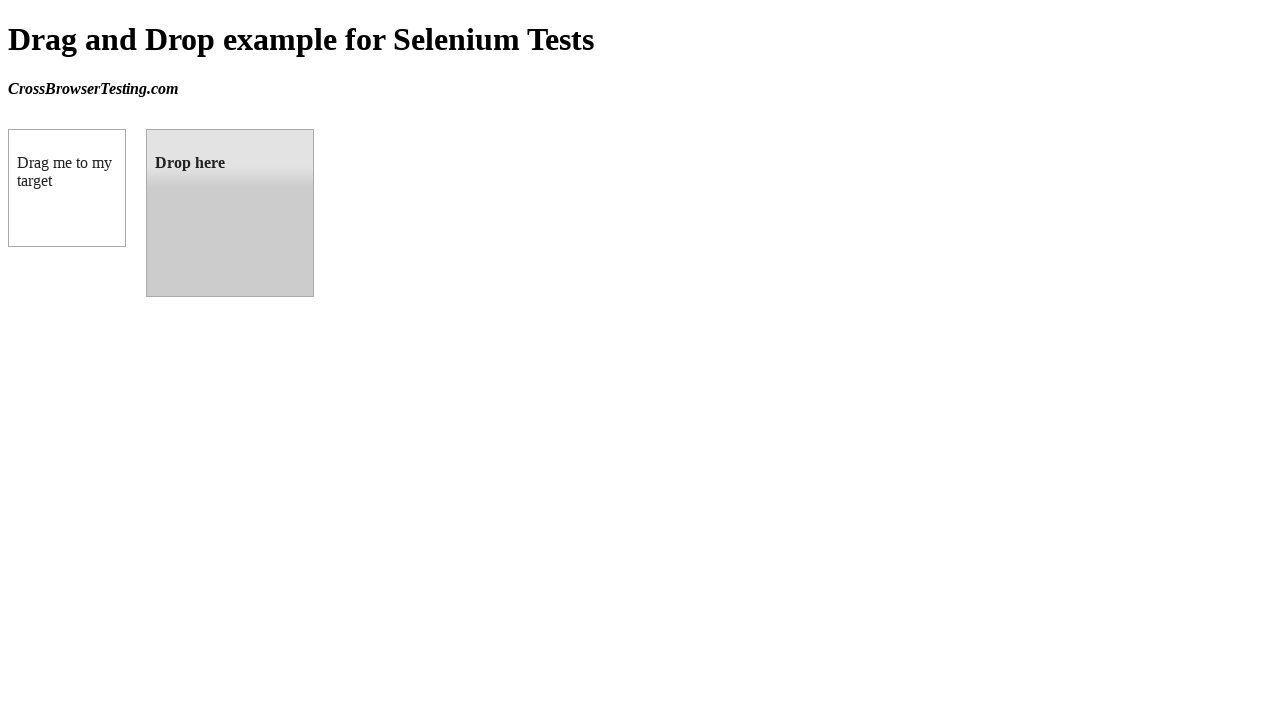

Retrieved target element bounding box
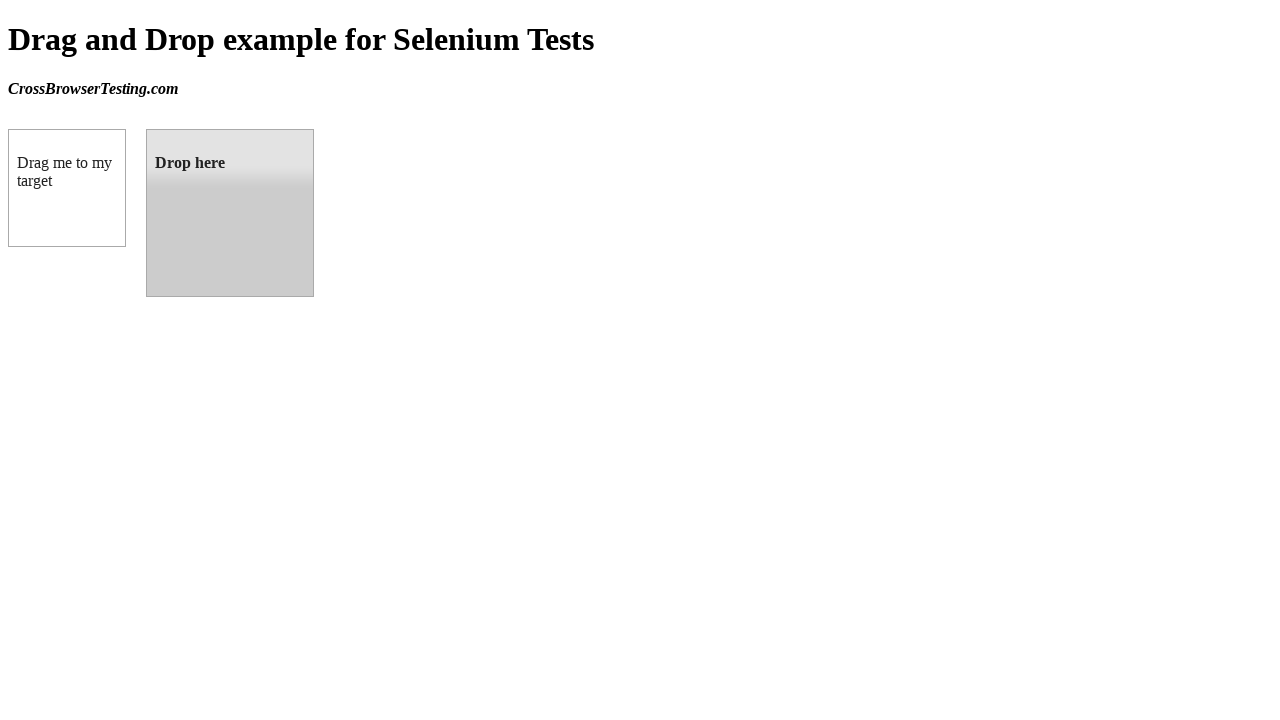

Moved mouse to center of source element at (67, 188)
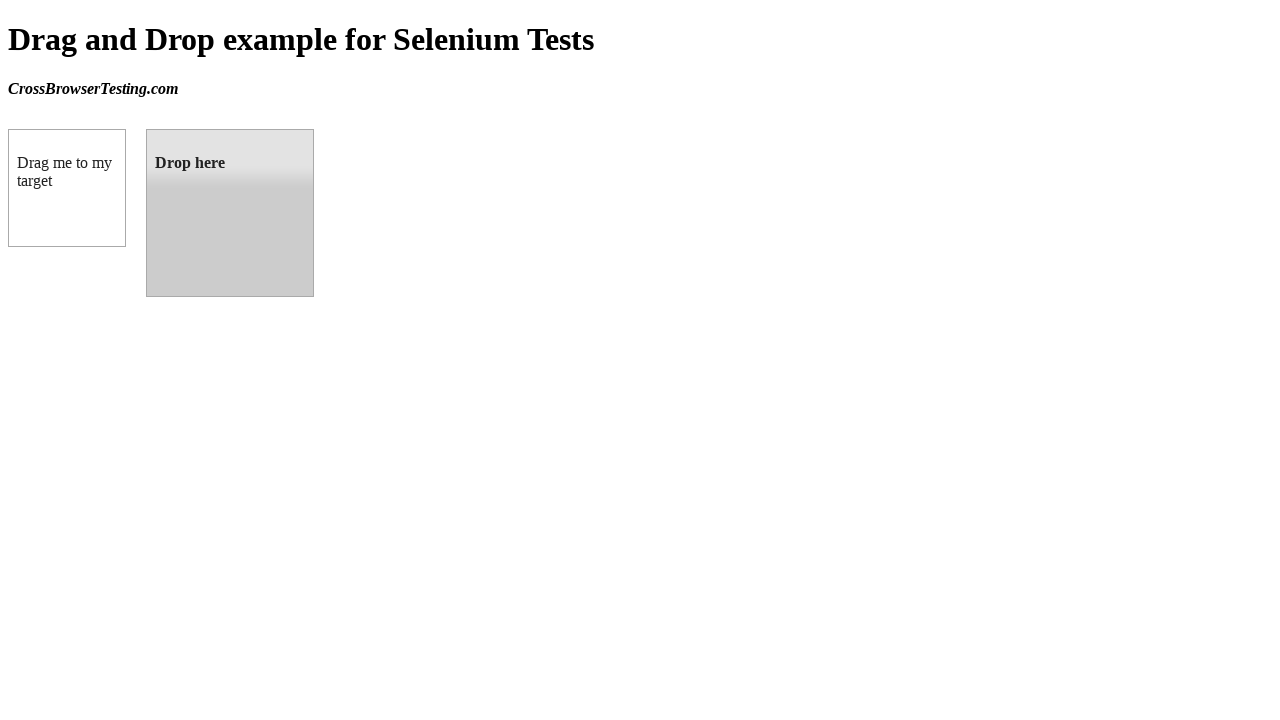

Pressed and held mouse button down on source element at (67, 188)
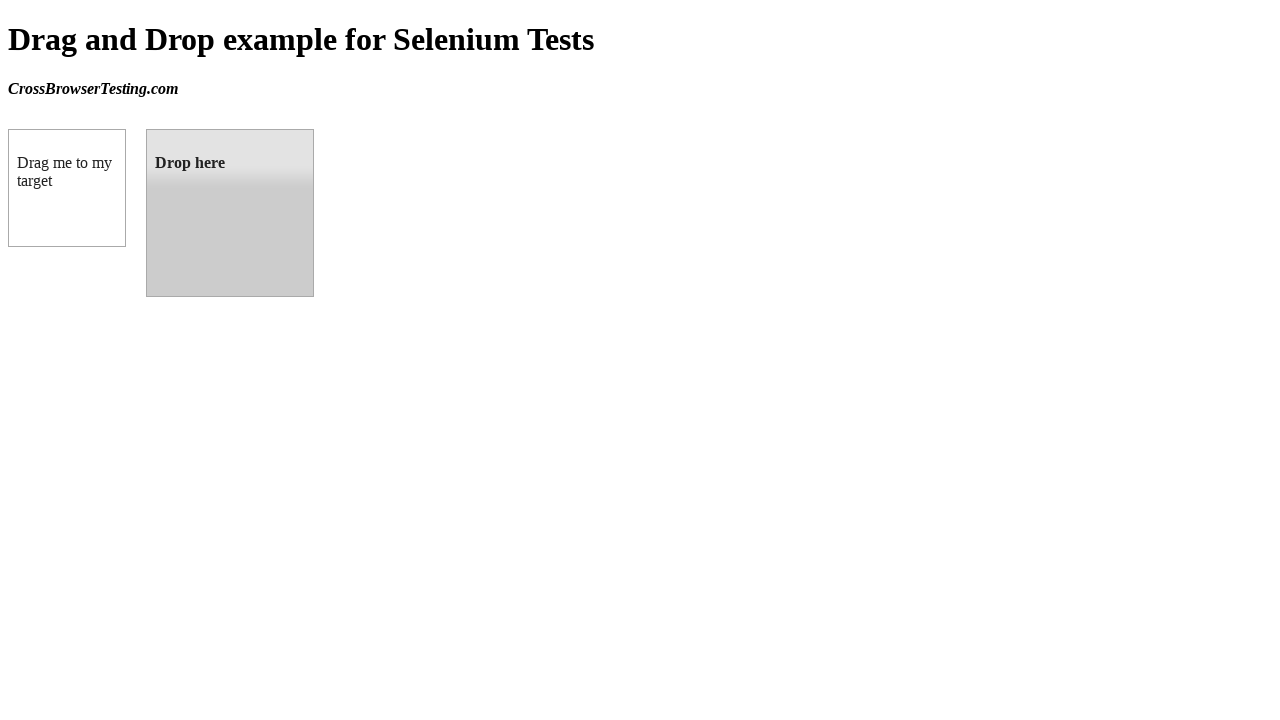

Moved mouse to center of target element while holding button down at (230, 213)
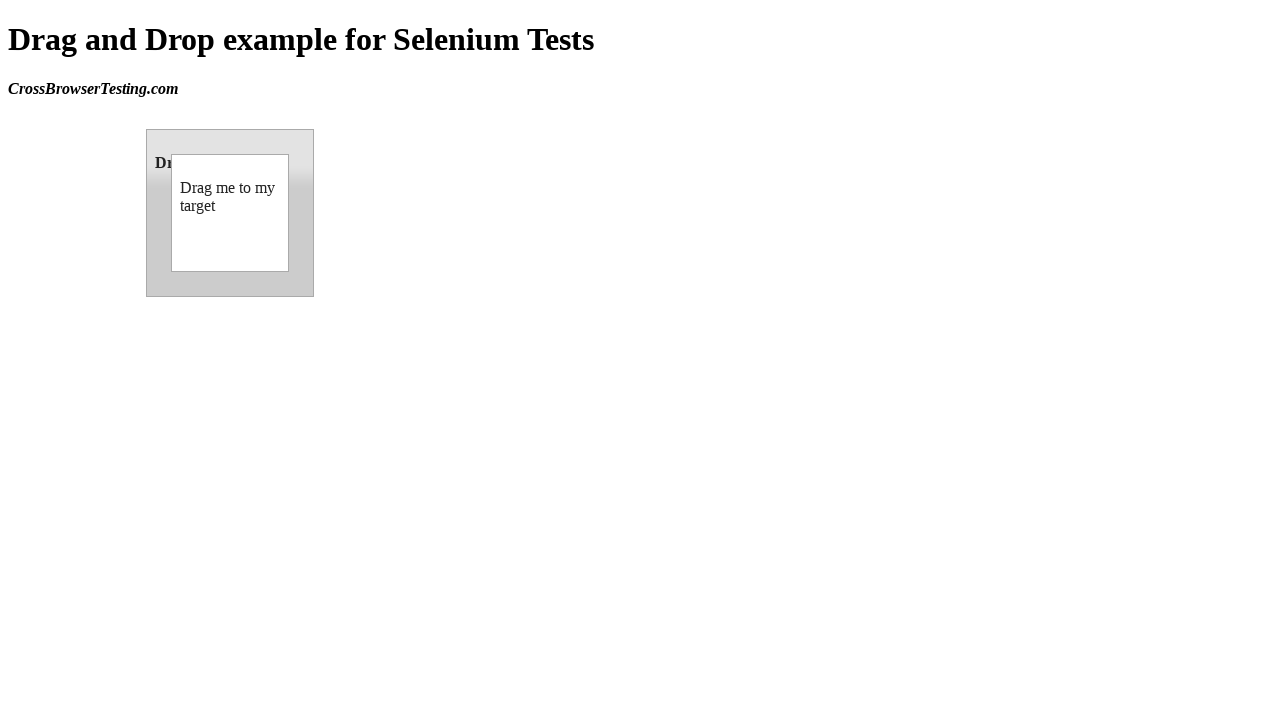

Released mouse button to complete drag and drop at (230, 213)
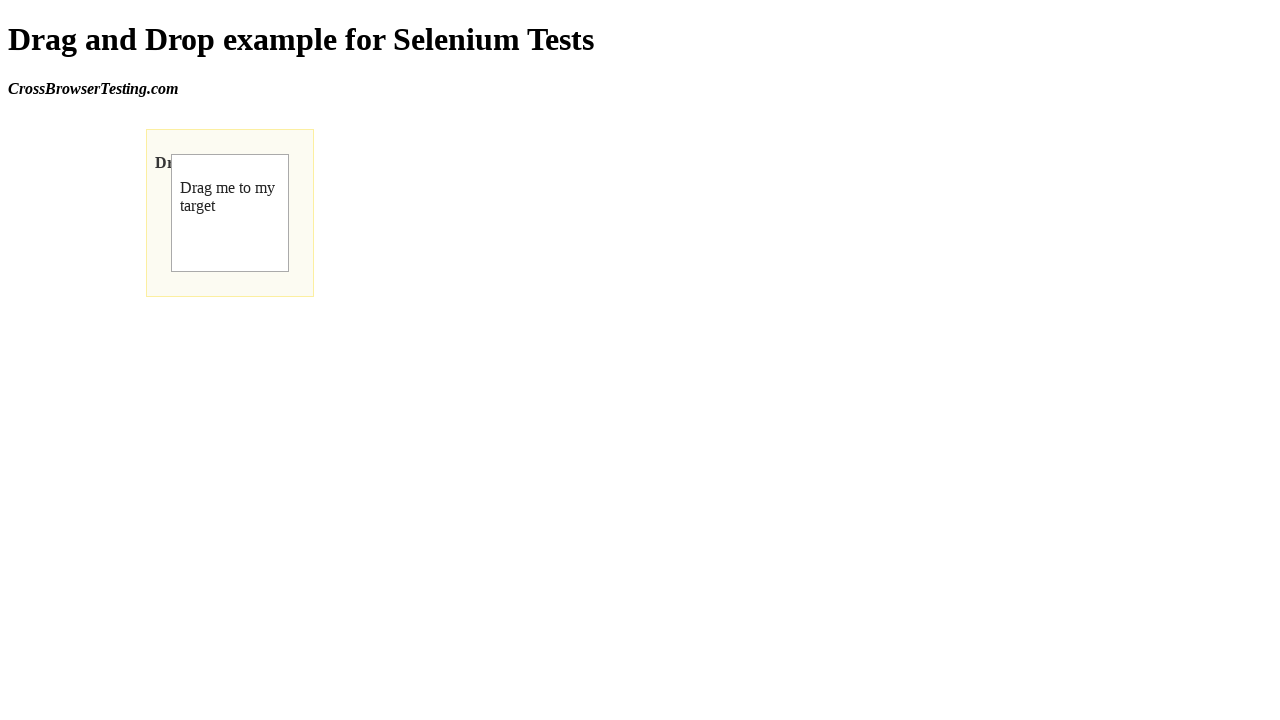

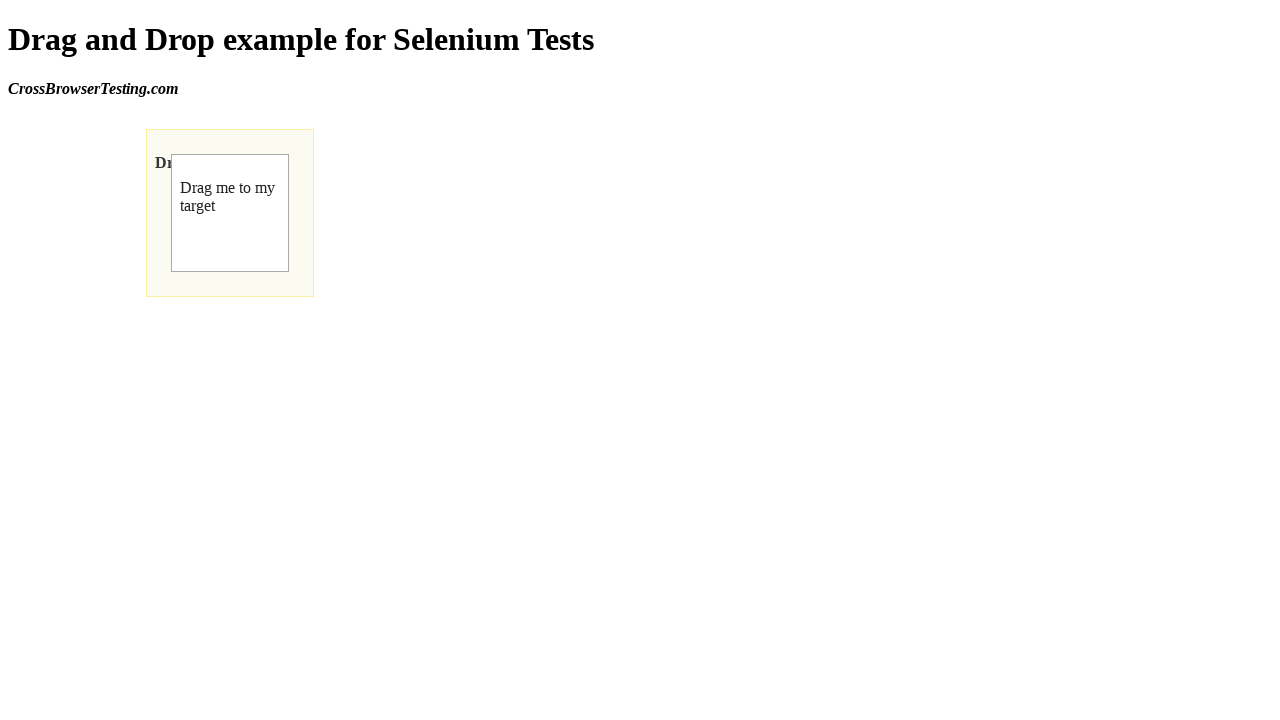